Tests dropdown list functionality by selecting an option and verifying dropdown properties

Starting URL: http://the-internet.herokuapp.com/dropdown

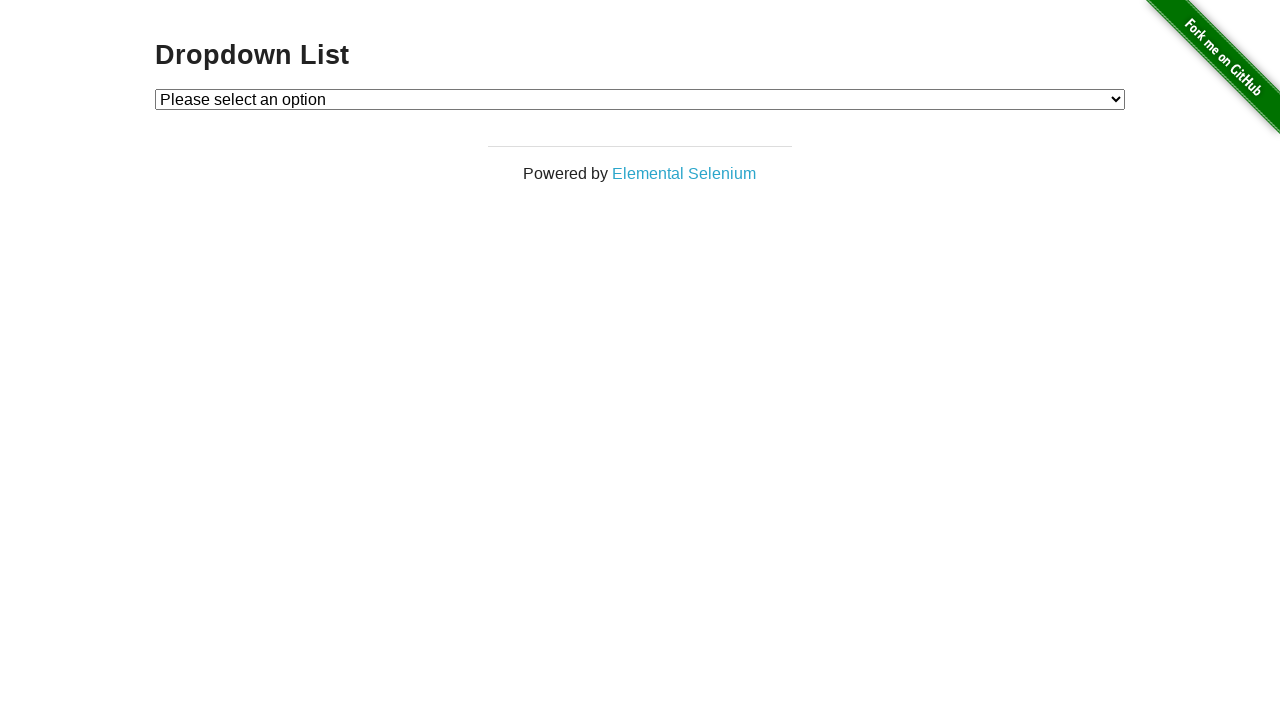

Located dropdown element with id 'dropdown'
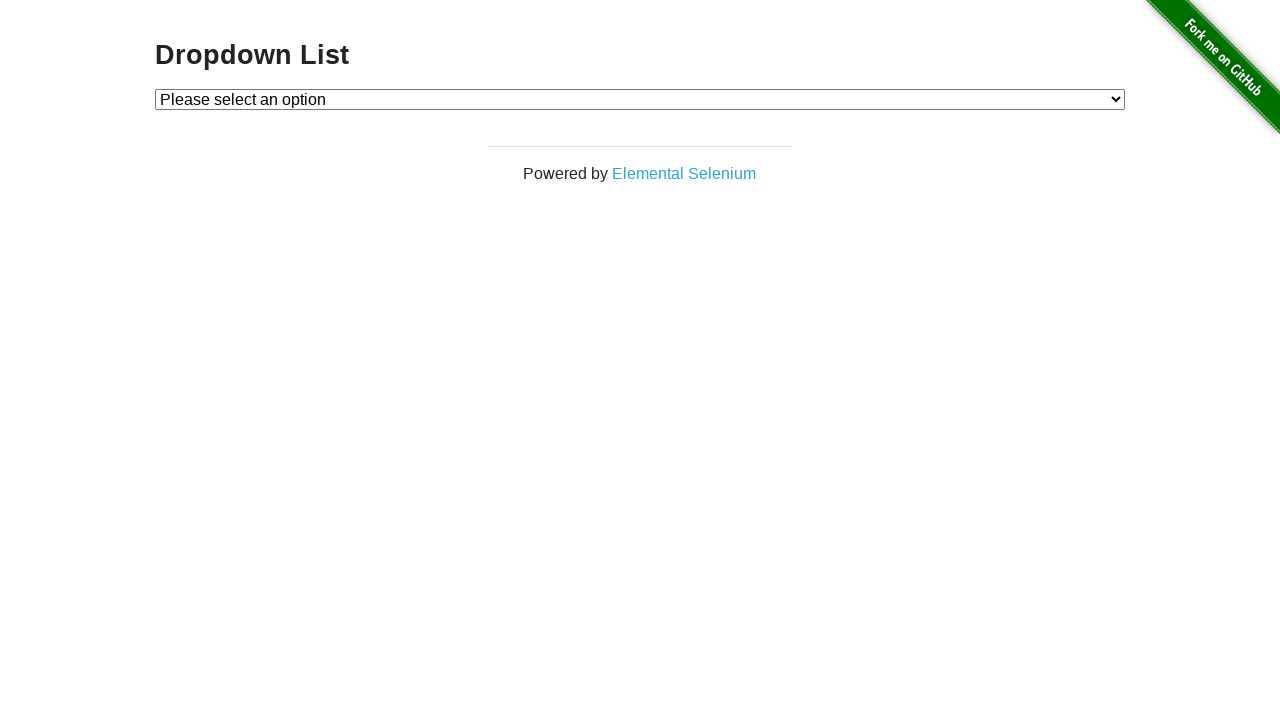

Selected Option 2 from dropdown by index on #dropdown
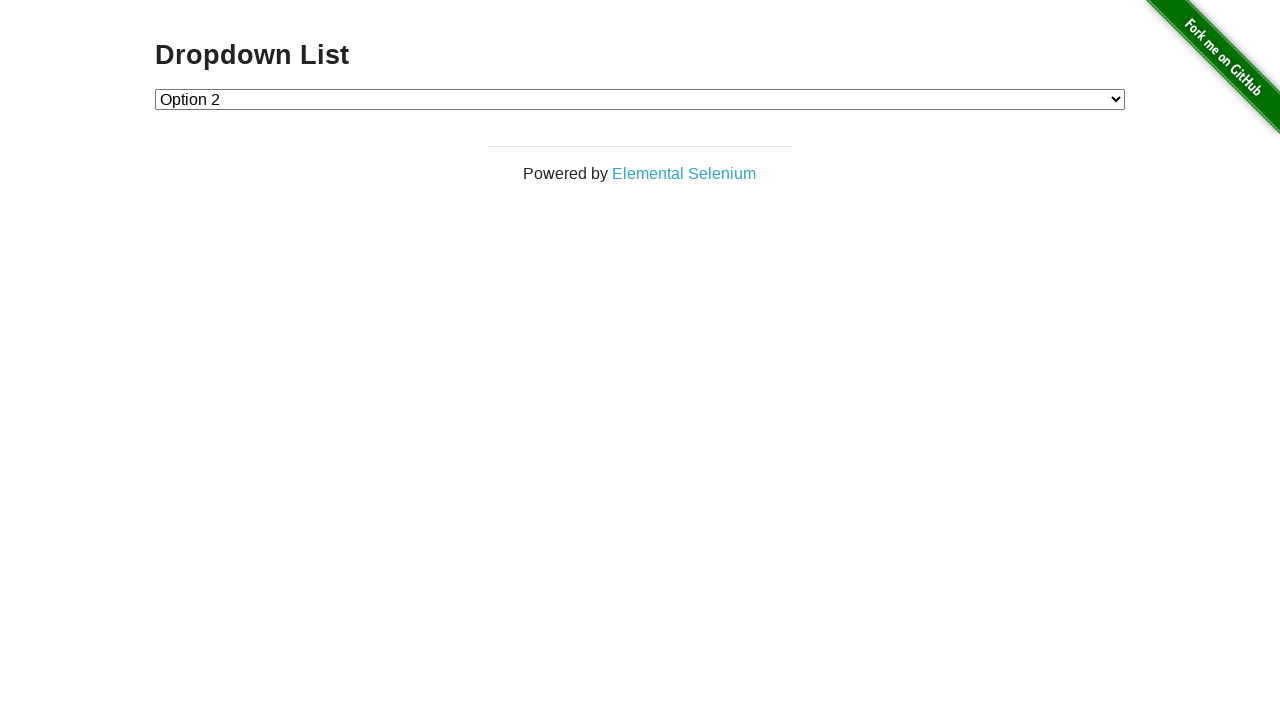

Located all option elements in dropdown
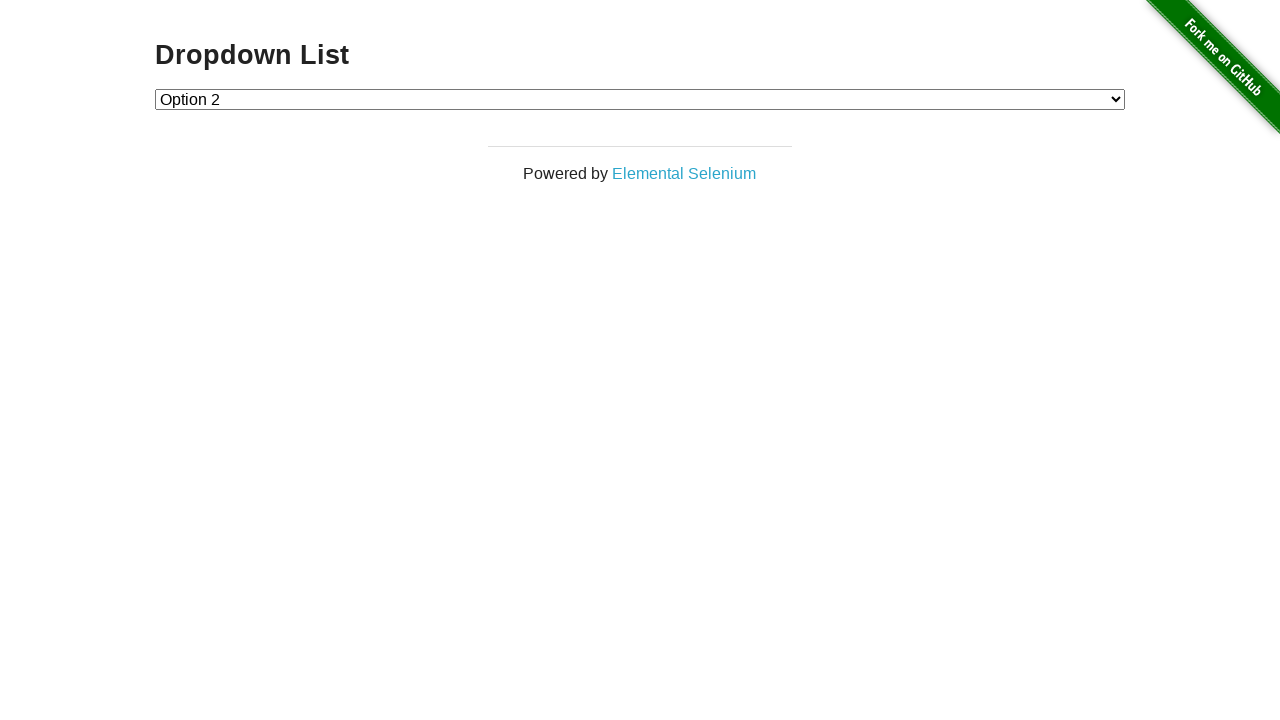

Verified dropdown has 3 options
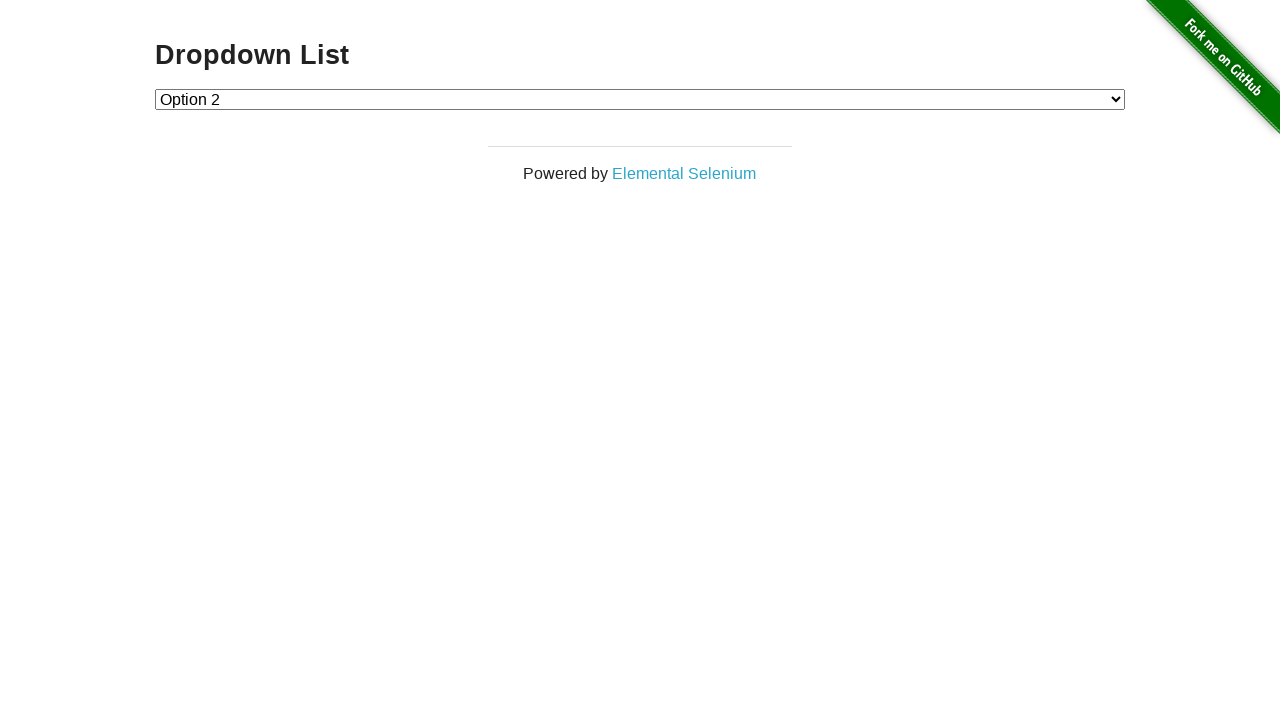

Retrieved text content of Option 1
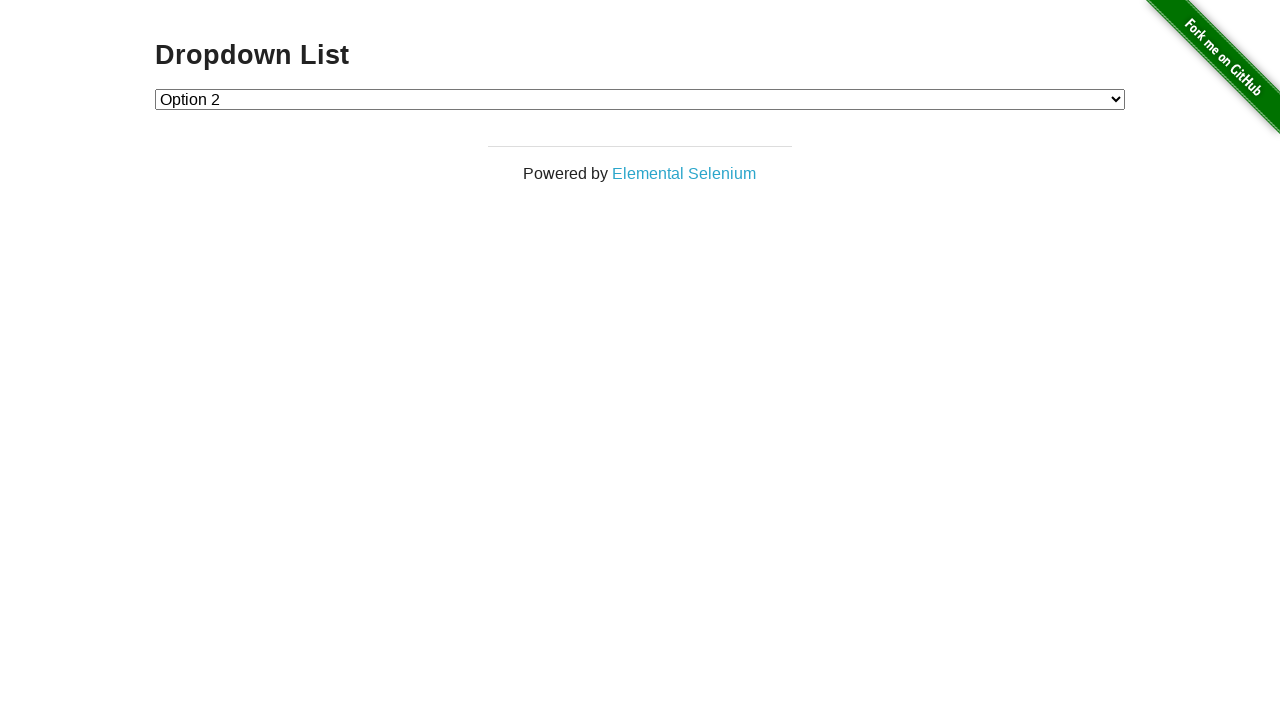

Verified Option 1 text matches expected value
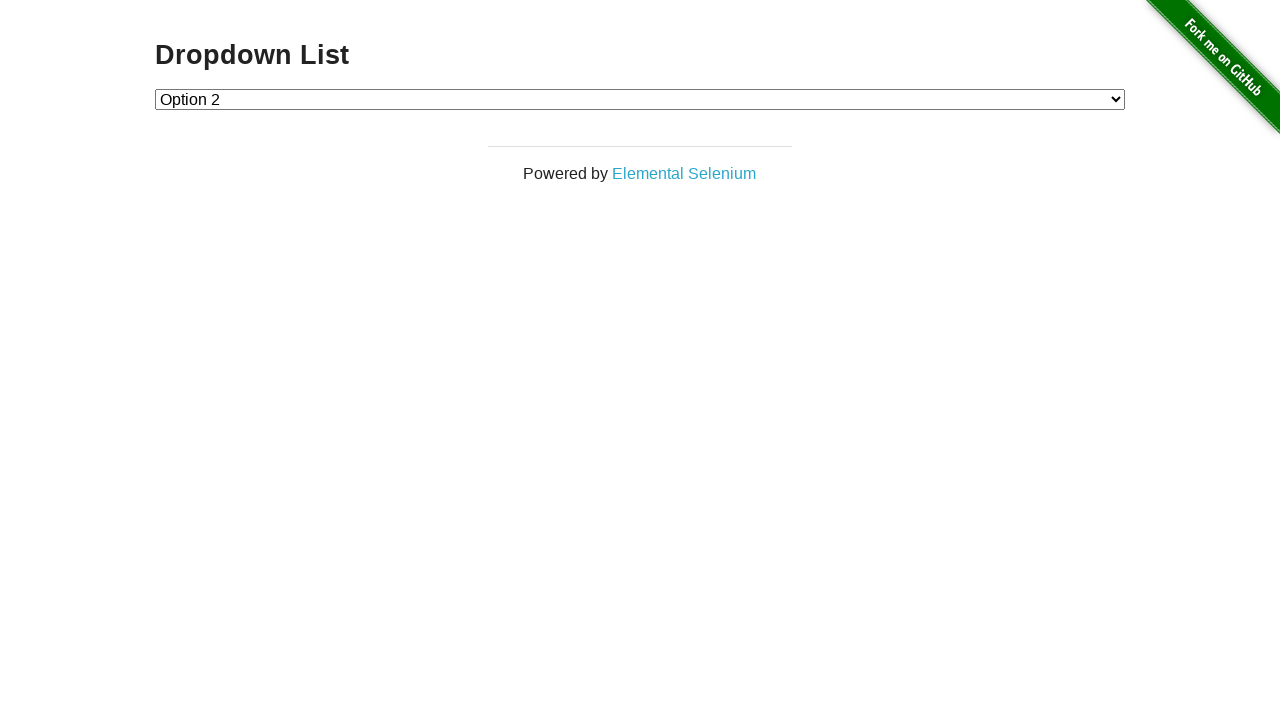

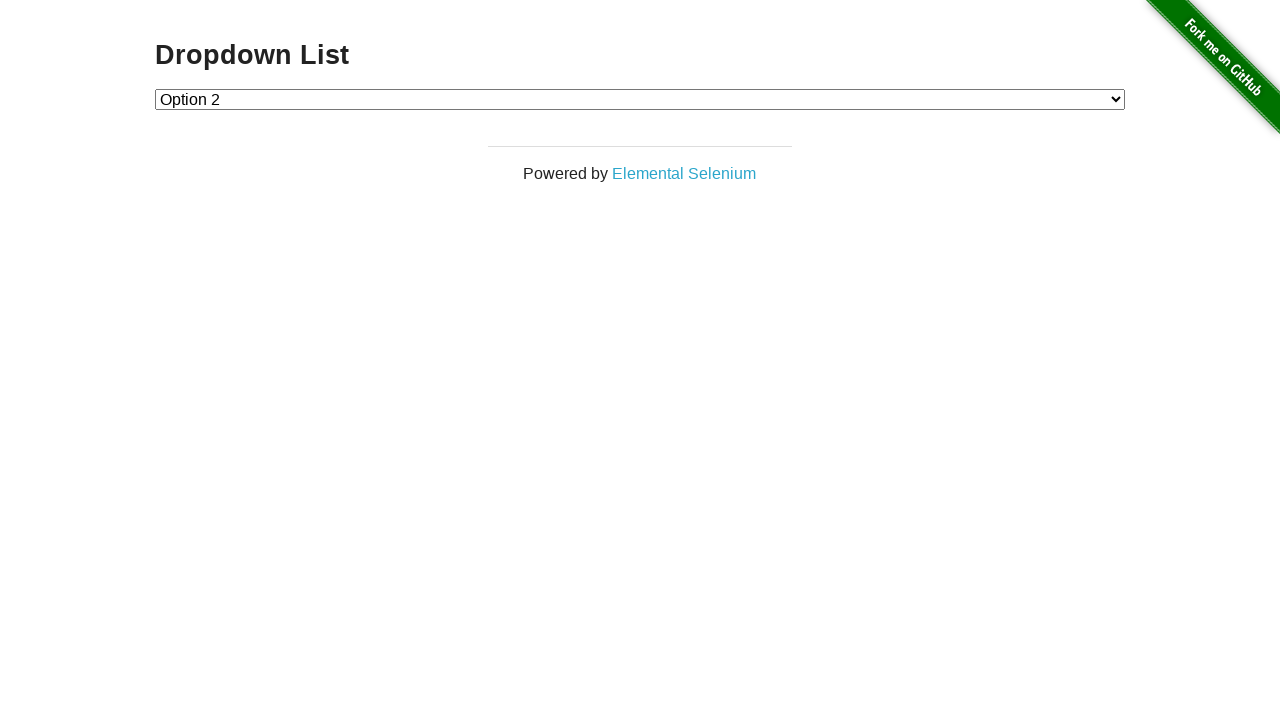